Tests dropdown interaction on the OrangeHRM demo booking page by locating the country dropdown and selecting a country value.

Starting URL: https://www.orangehrm.com/en/book-a-free-demo/

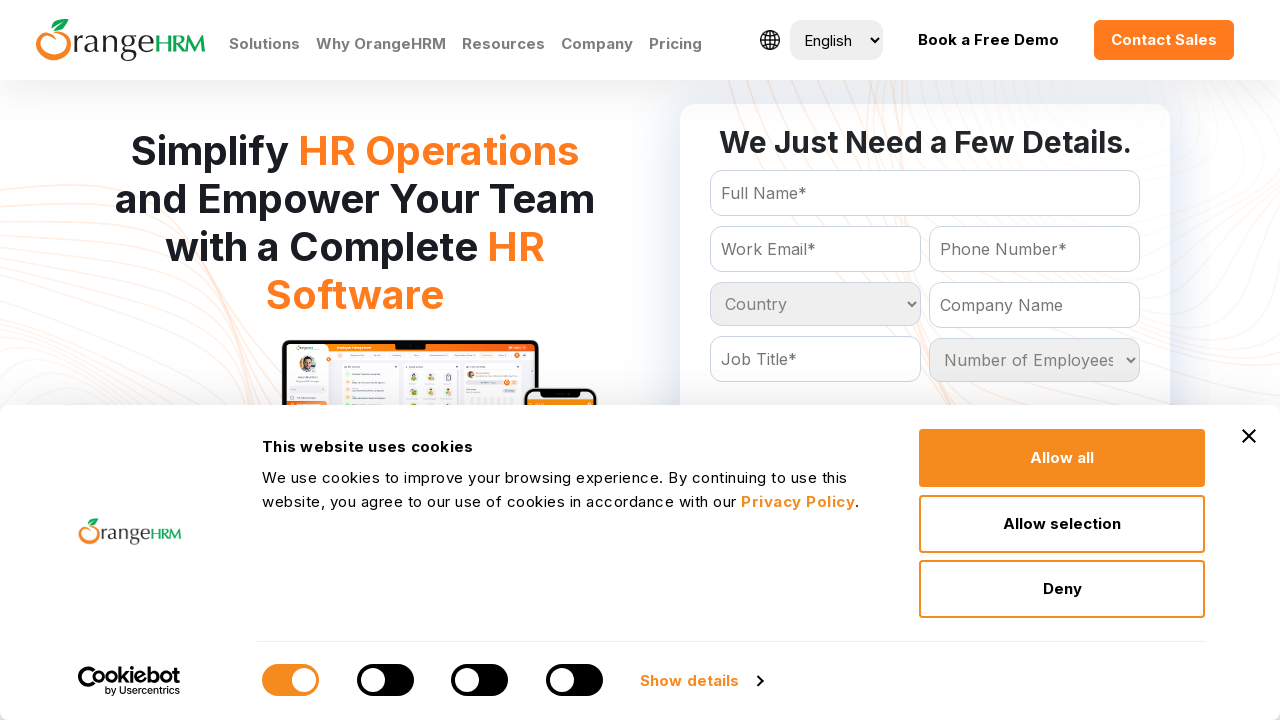

Country dropdown became visible
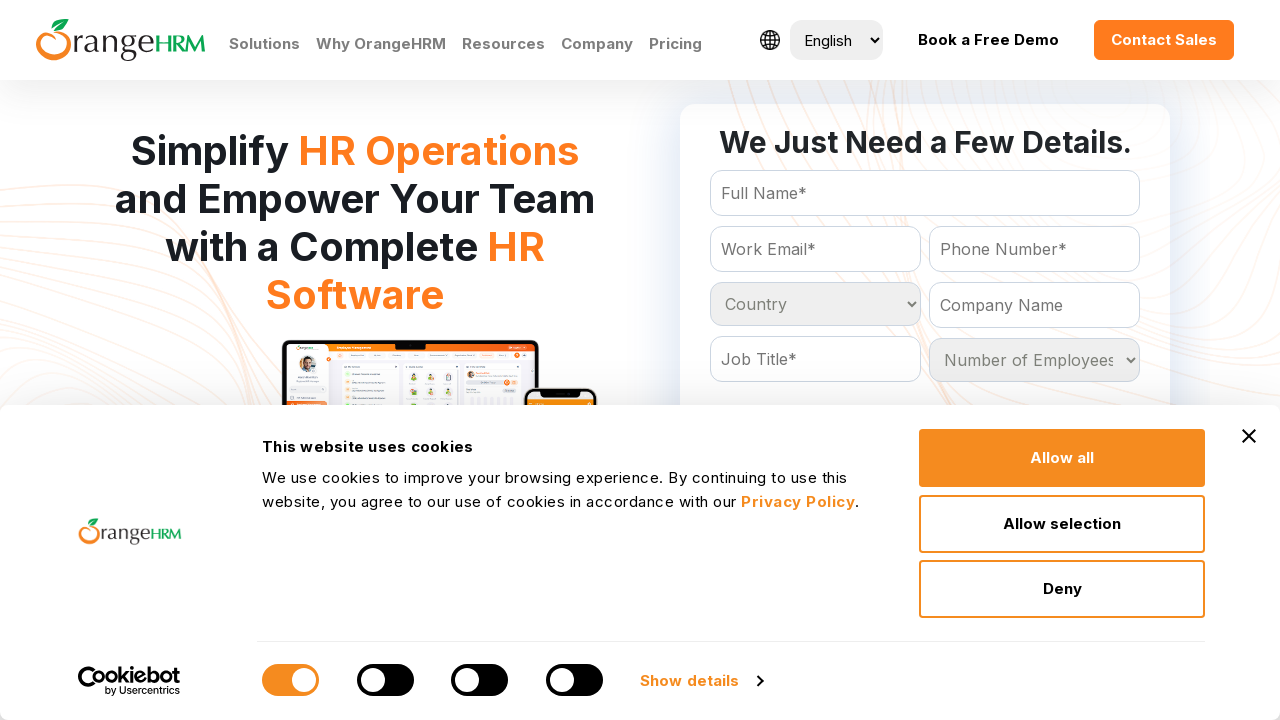

Selected 'Argentina' from the country dropdown on #Form_getForm_Country
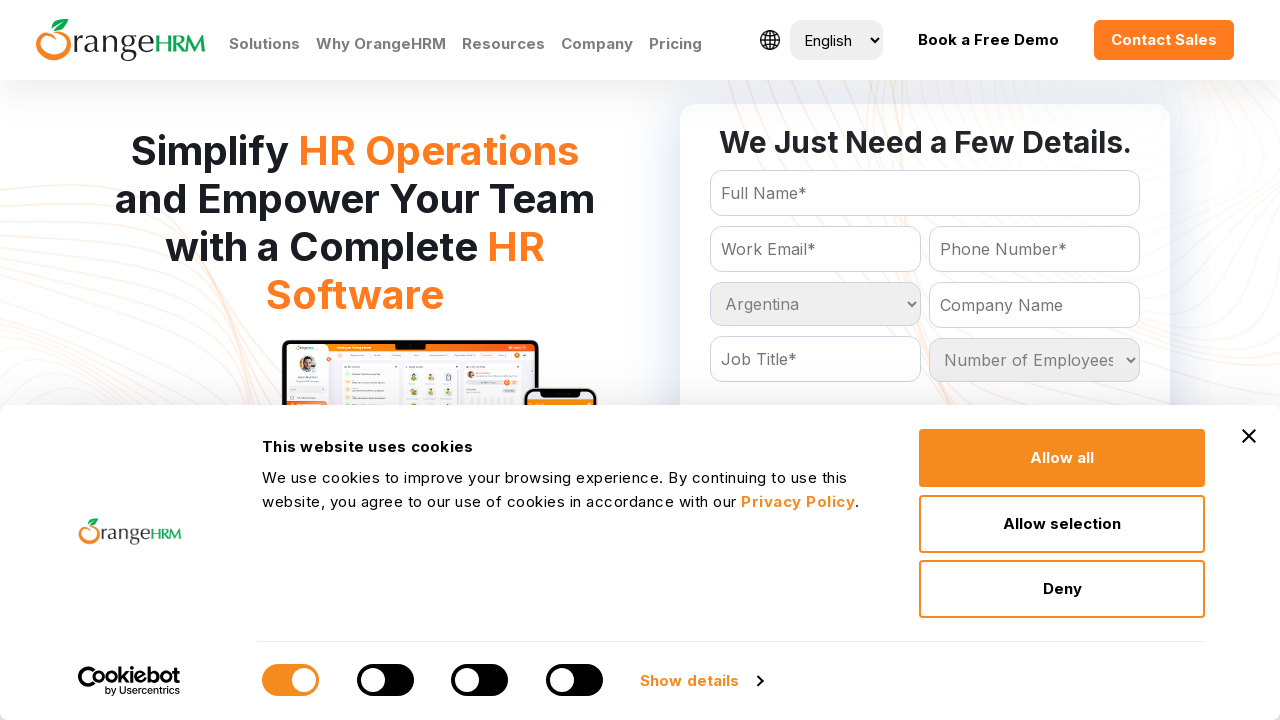

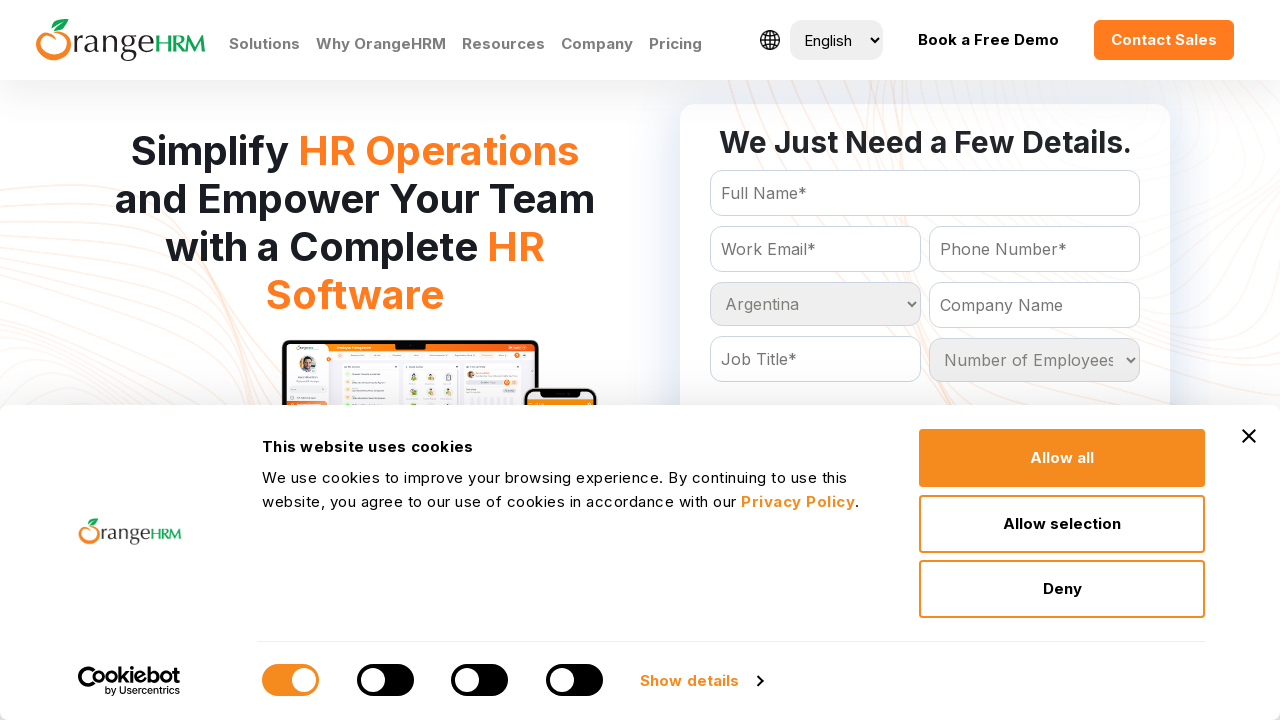